Navigates to an interactive India SVG map and clicks on the Tripura state element

Starting URL: https://www.amcharts.com/svg-maps/?map=india

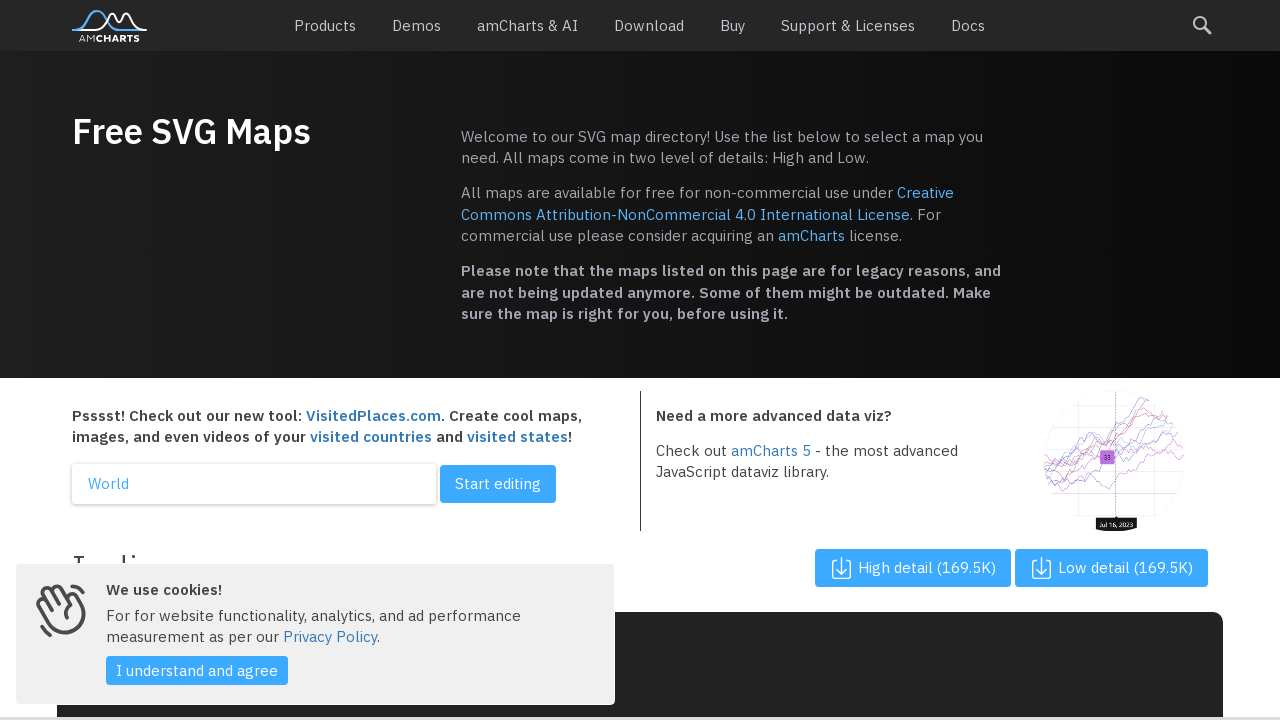

Navigated to India SVG map page
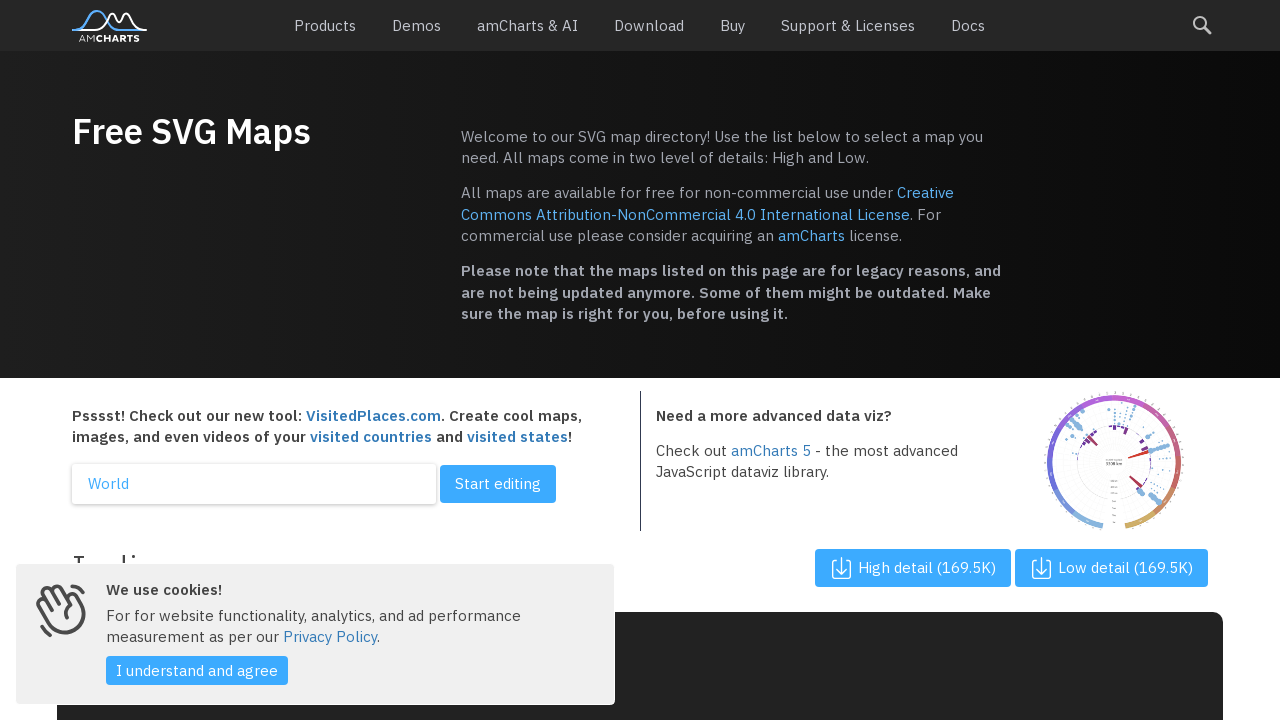

Located all state path elements in the SVG map
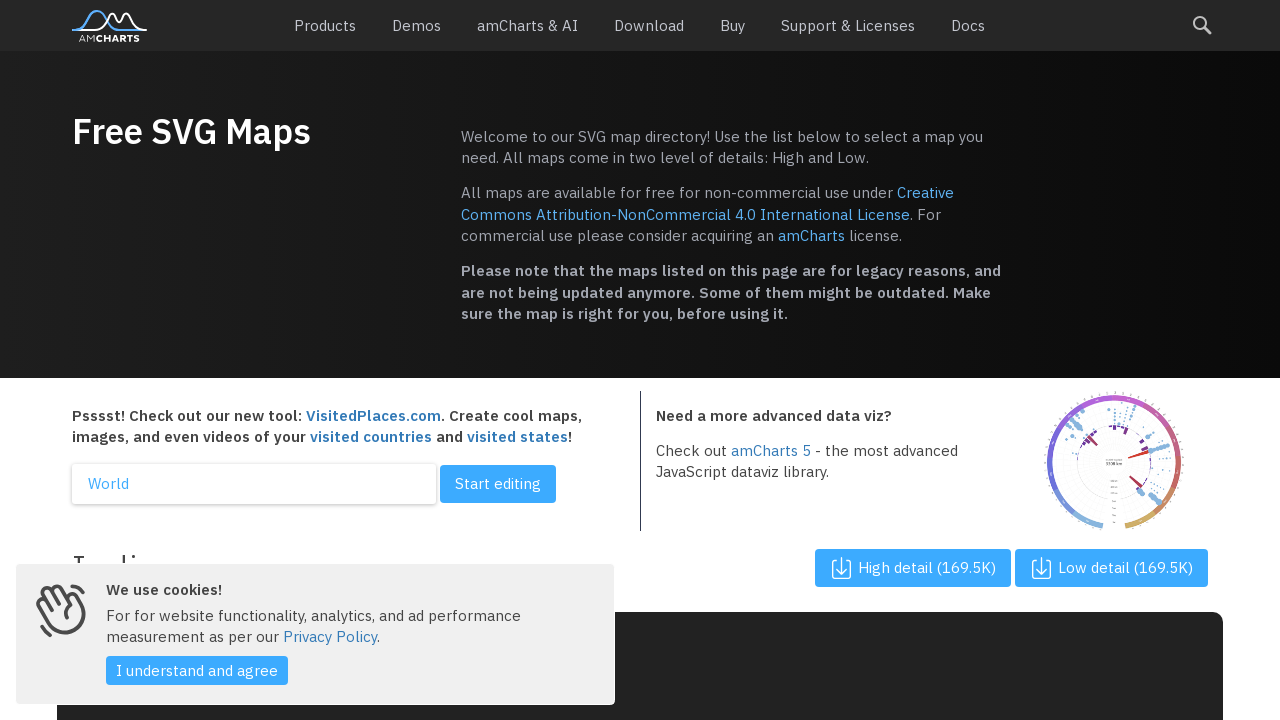

Waited 2000ms for click action to complete
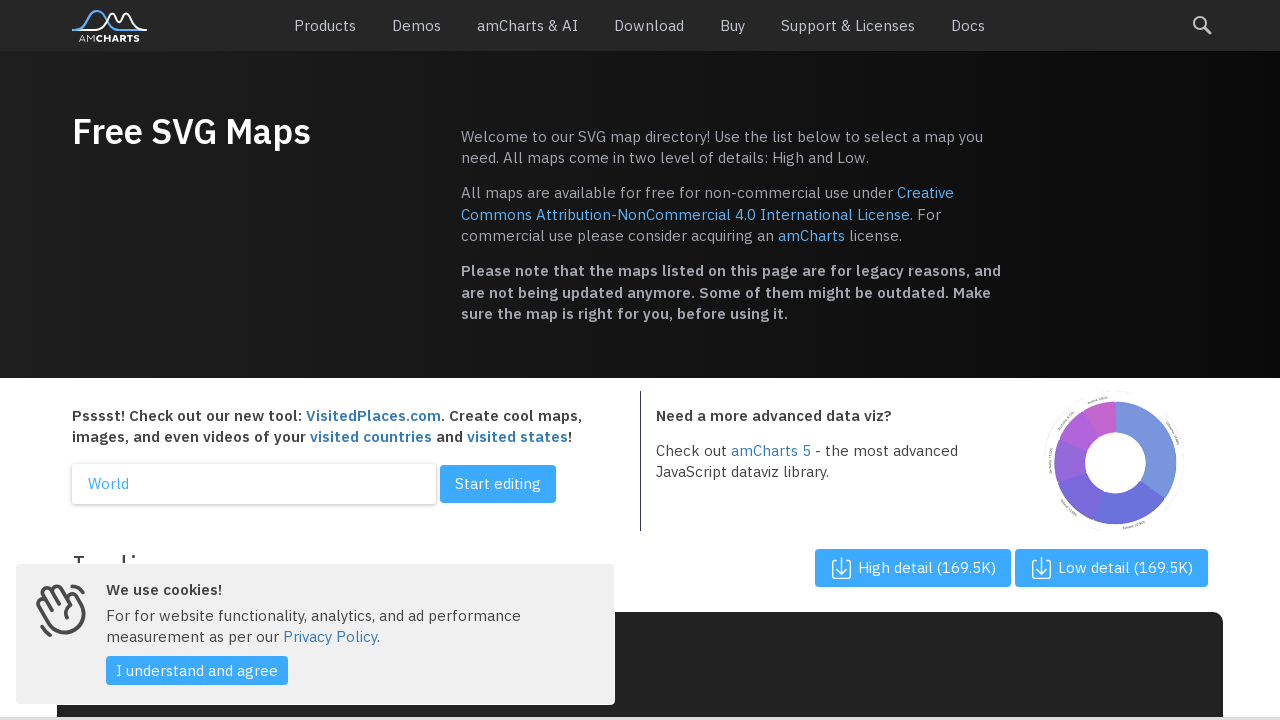

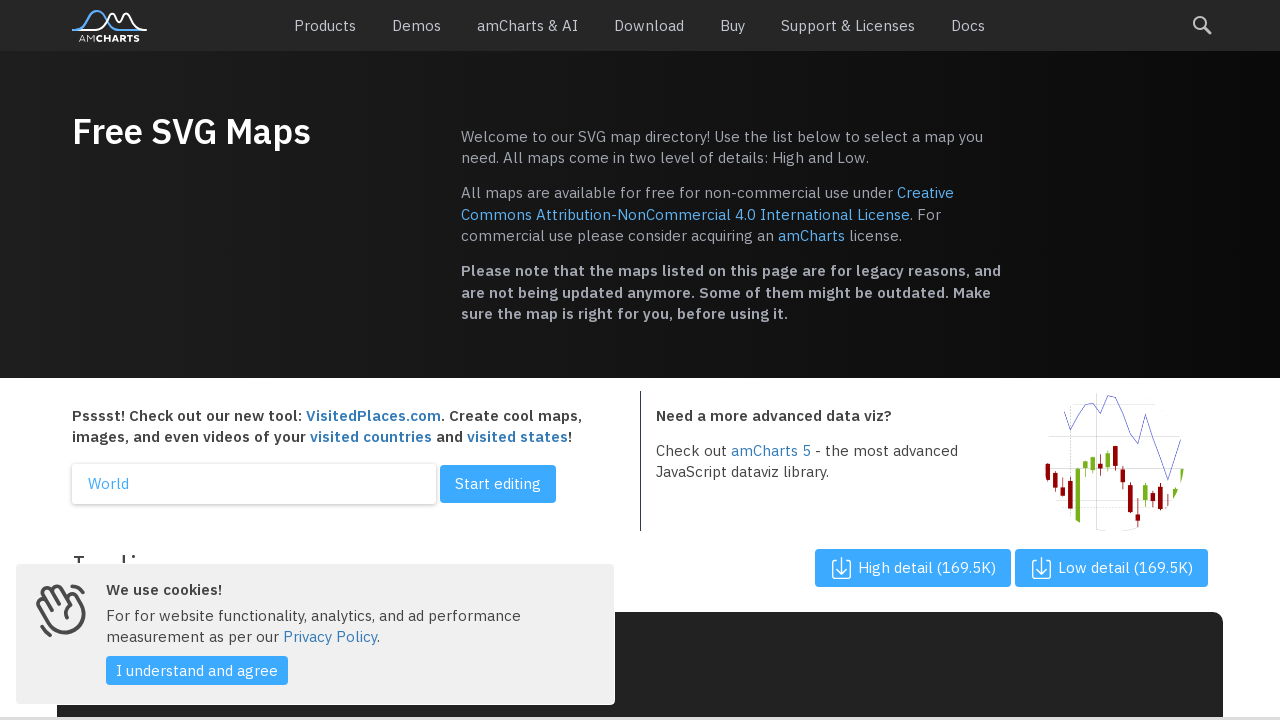